Tests explicit wait for presence of element by waiting for dynamic text and verifying content

Starting URL: https://kristinek.github.io/site/examples/sync

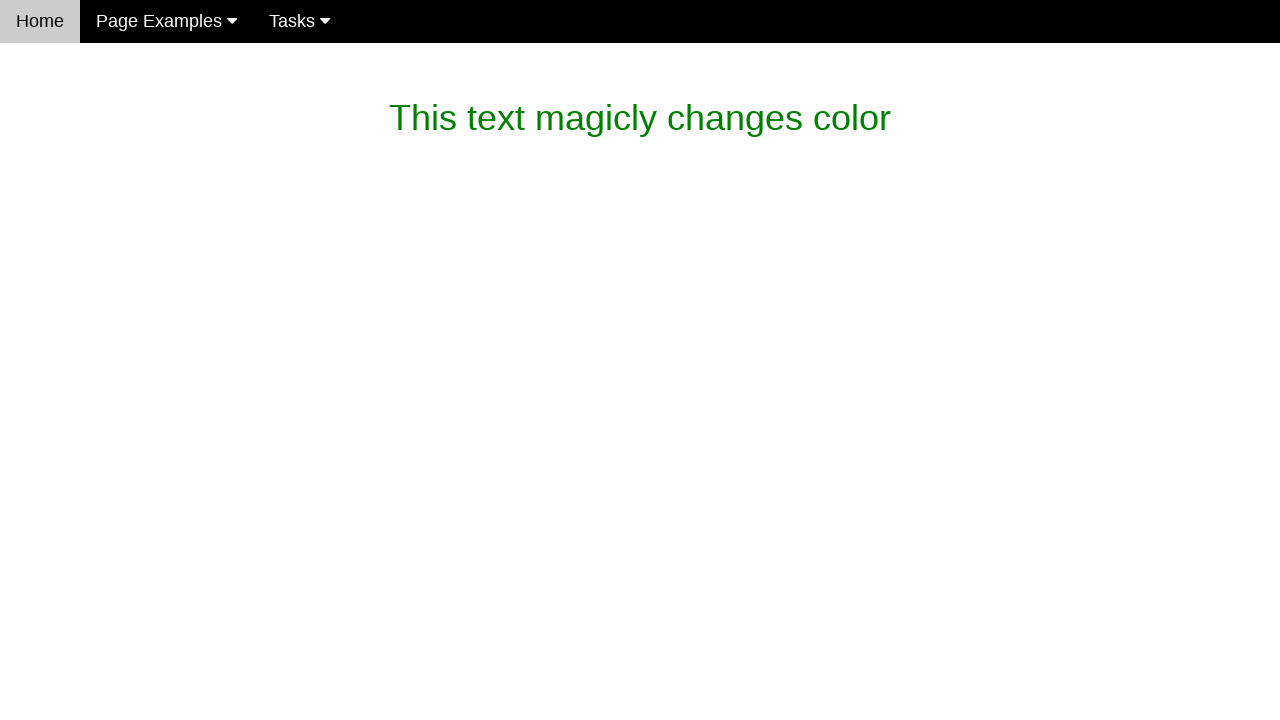

Waited for dynamic text element containing 'dev magic' to be present
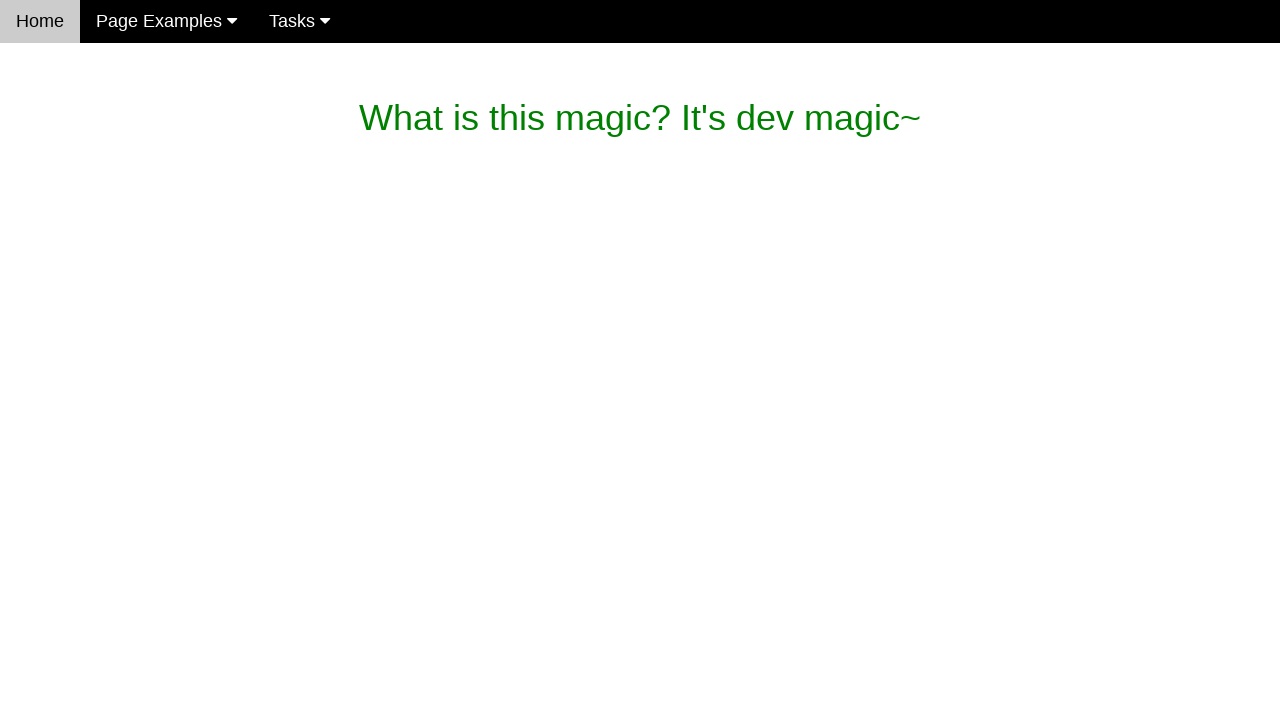

Verified paragraph text content is 'What is this magic? It's dev magic~'
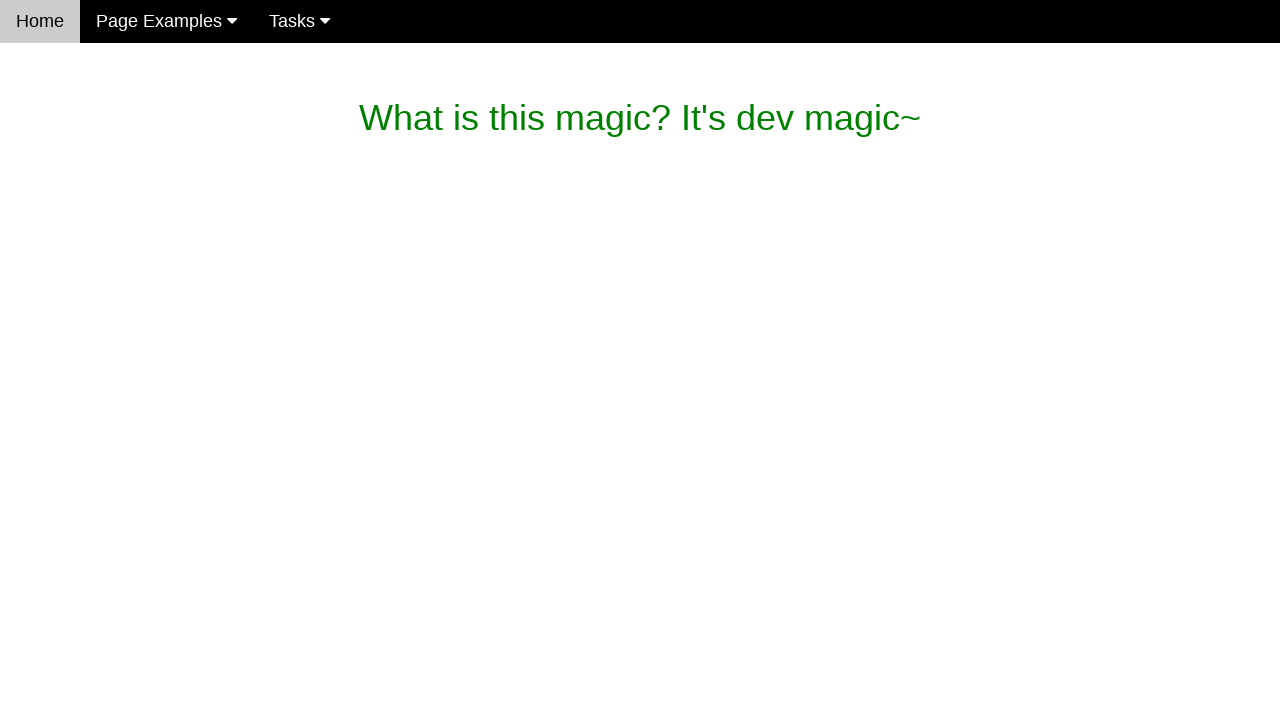

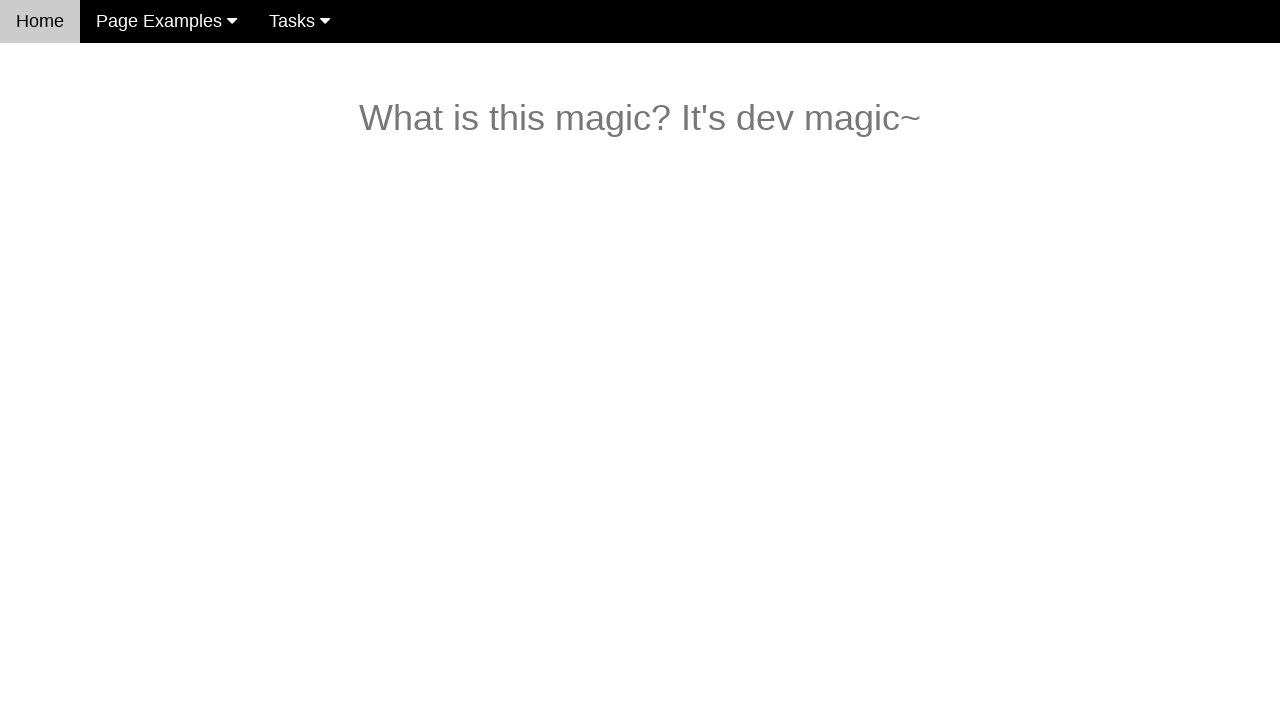